Tests drag and drop functionality by navigating to the Drag and Drop demo page, dragging element A to element B's position, and verifying the elements are displayed correctly after the operation.

Starting URL: http://the-internet.herokuapp.com/

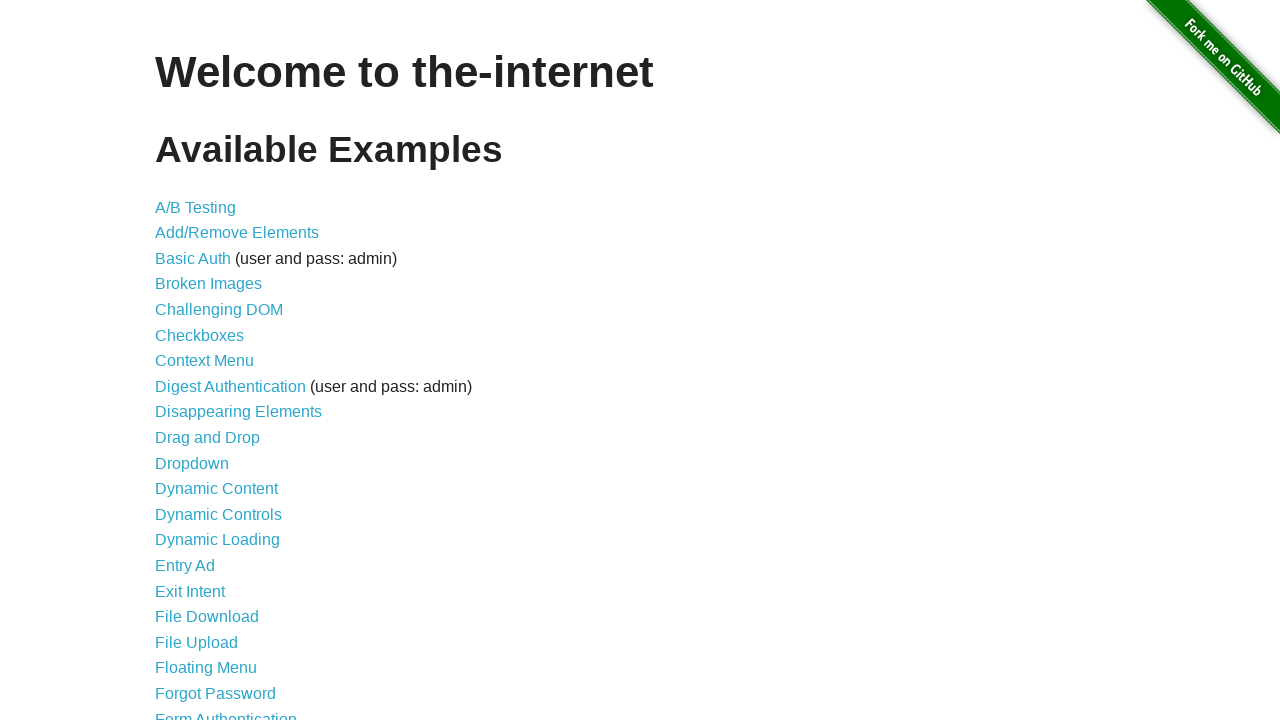

Clicked on 'Drag and Drop' link to navigate to the drag and drop demo page at (208, 438) on text=Drag and Drop
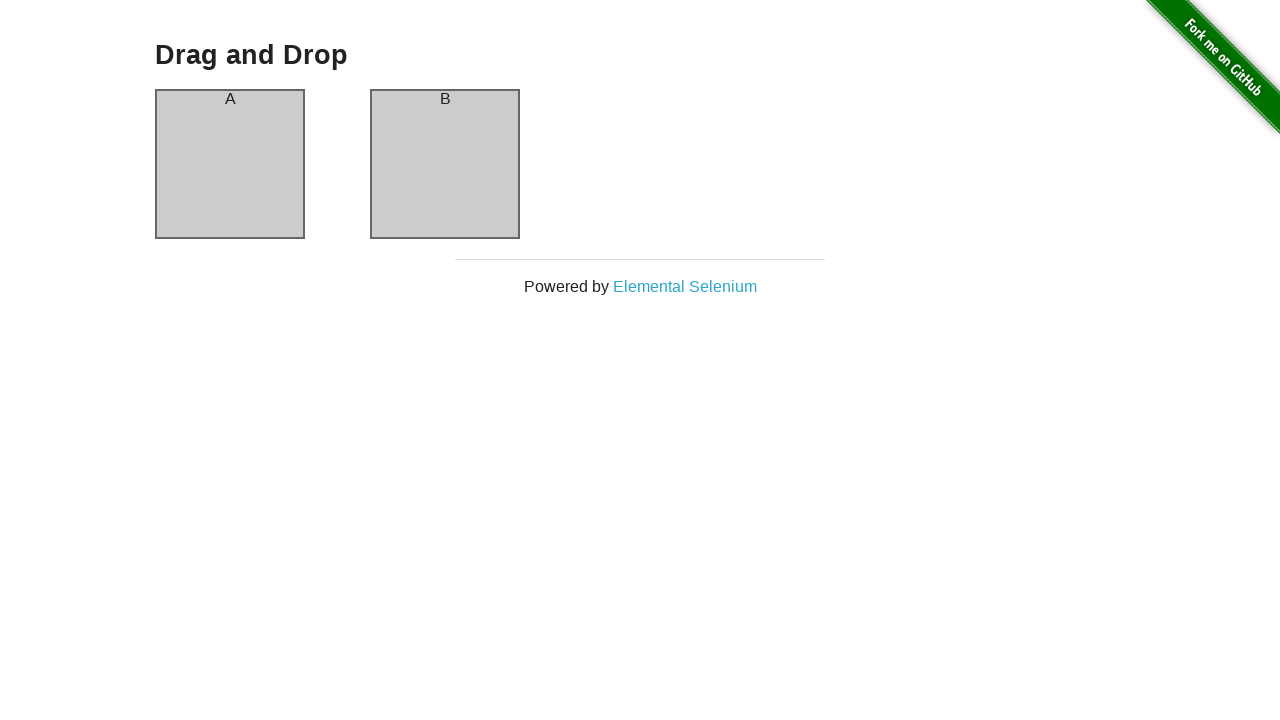

Waited for heading element to load on the drag and drop page
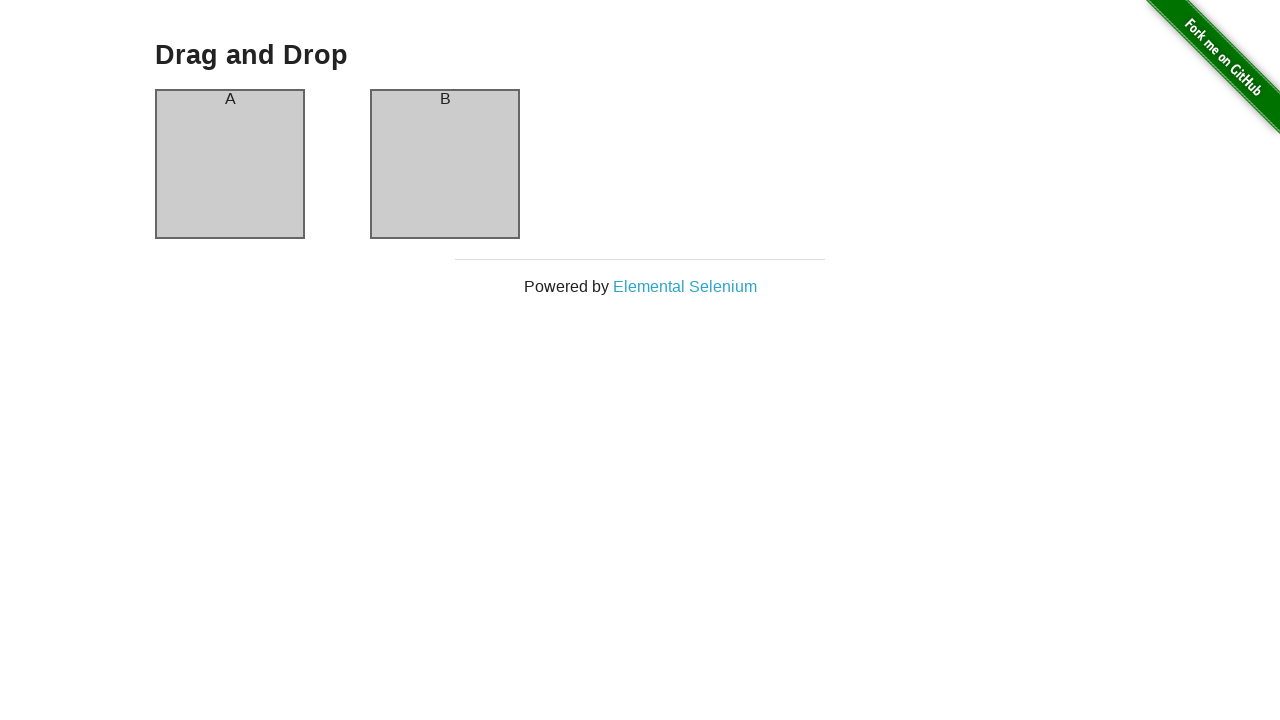

Verified heading text is 'Drag and Drop'
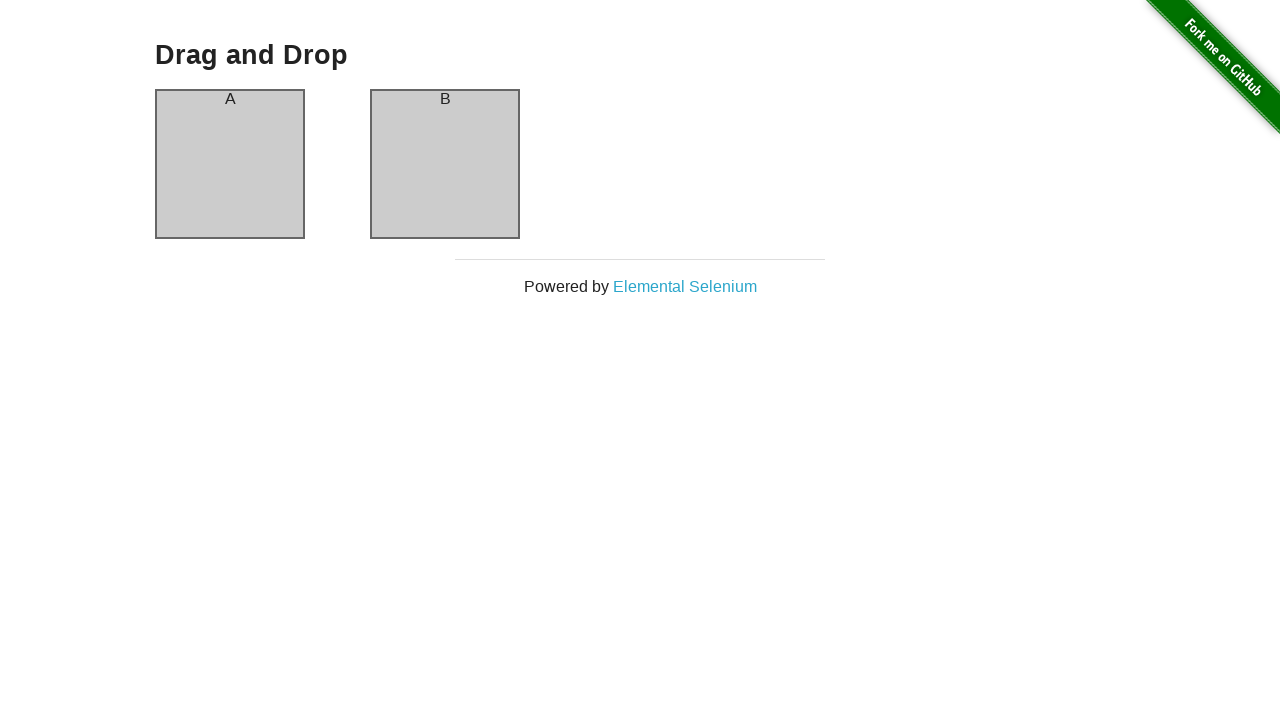

Clicked on the heading element at (340, 56) on xpath=//*[@id='content']/div/h3
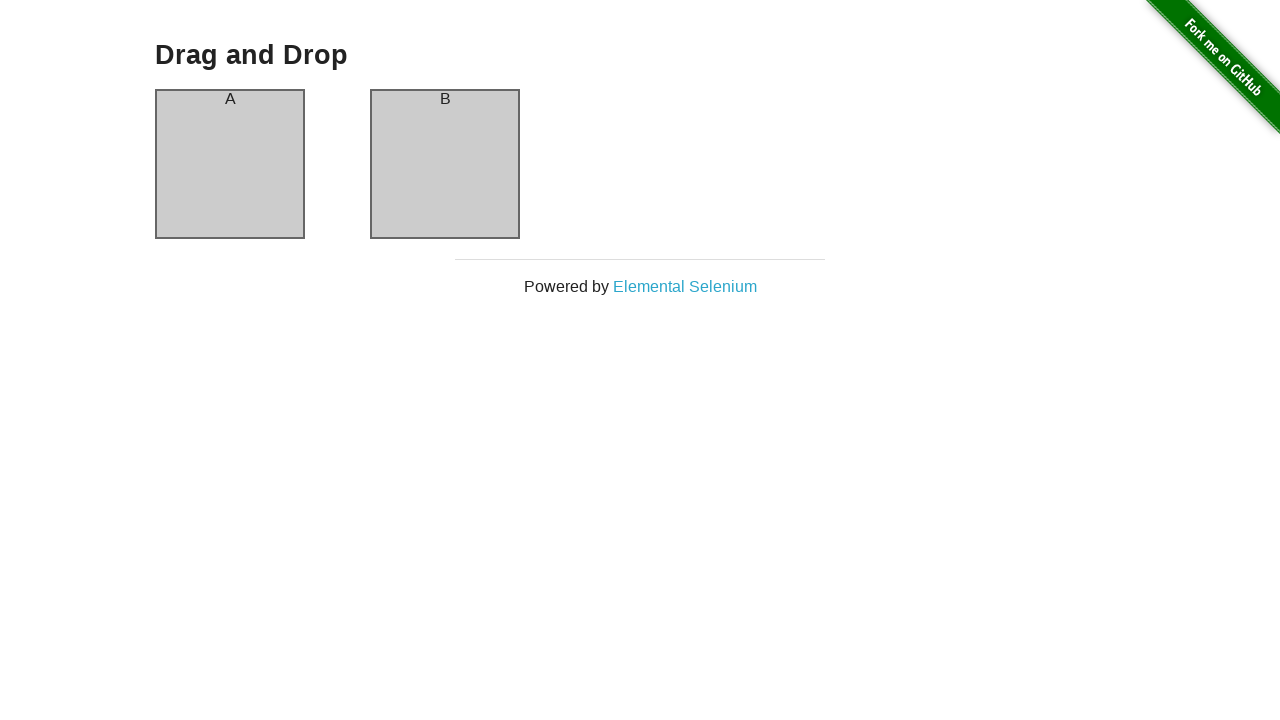

Located source element (column A) and target element (column B)
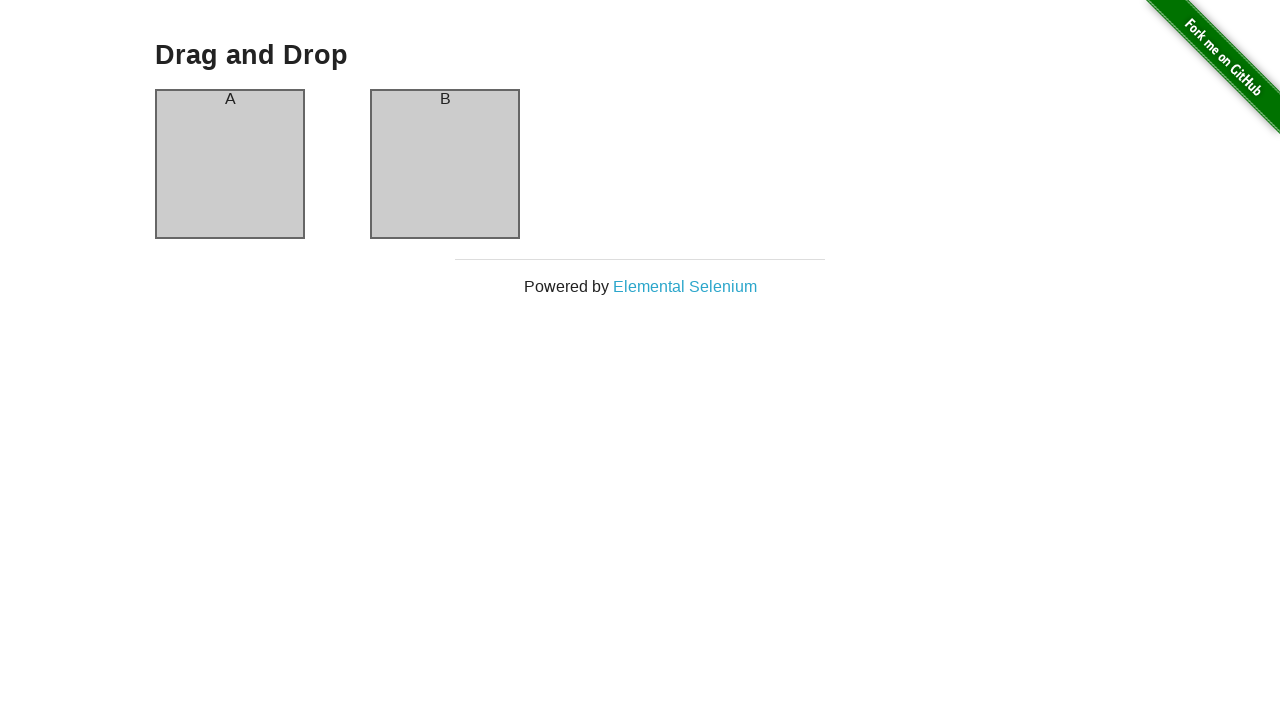

Dragged element A to element B's position at (445, 164)
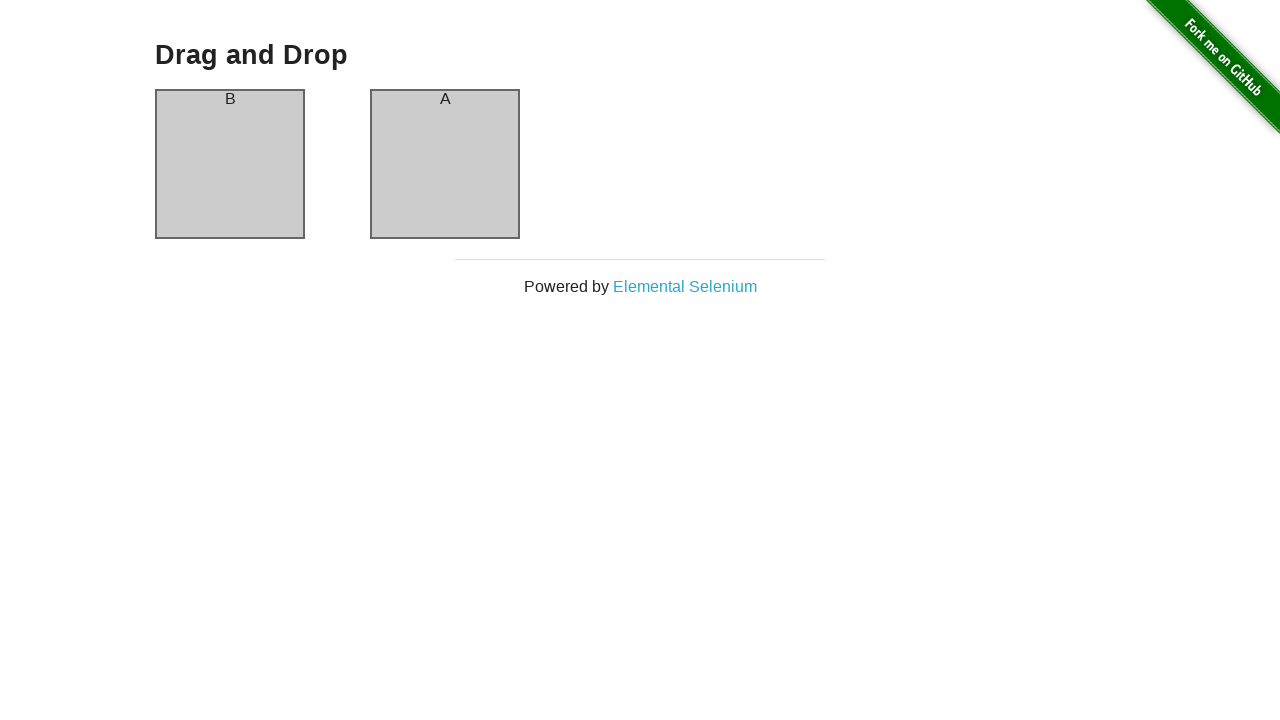

Verified column A element is present after drag and drop
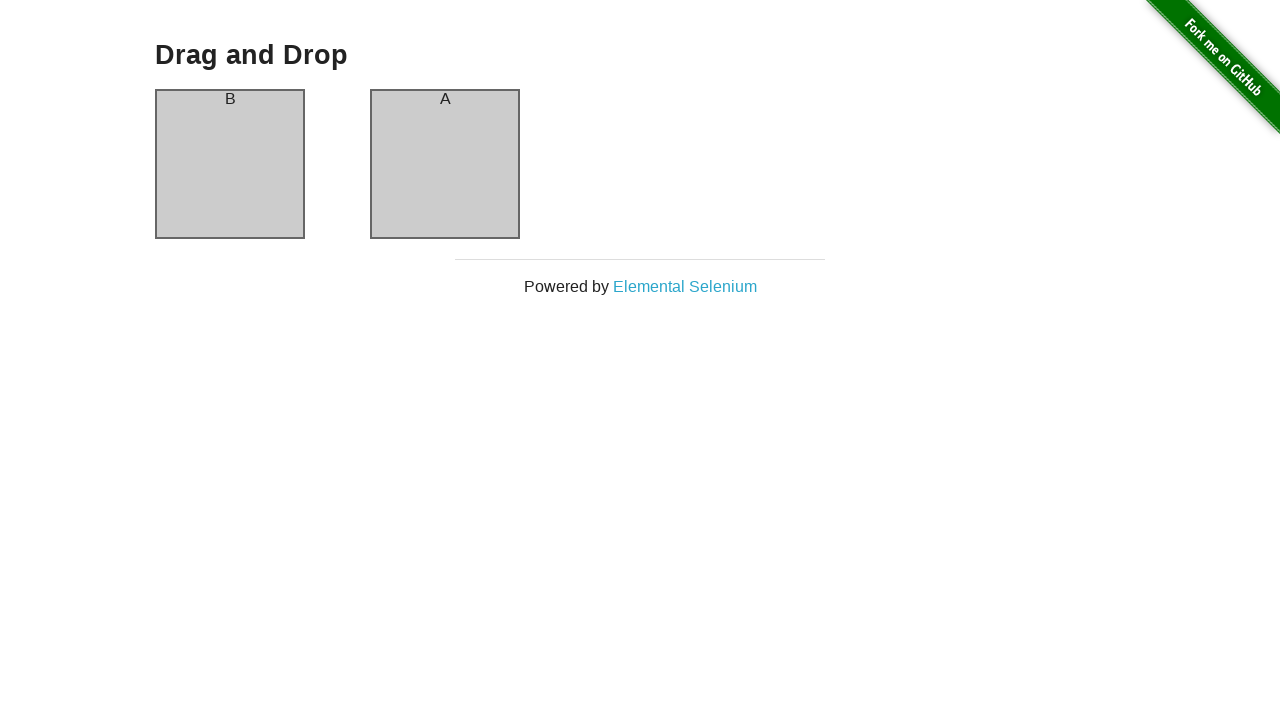

Verified column B element is present after drag and drop
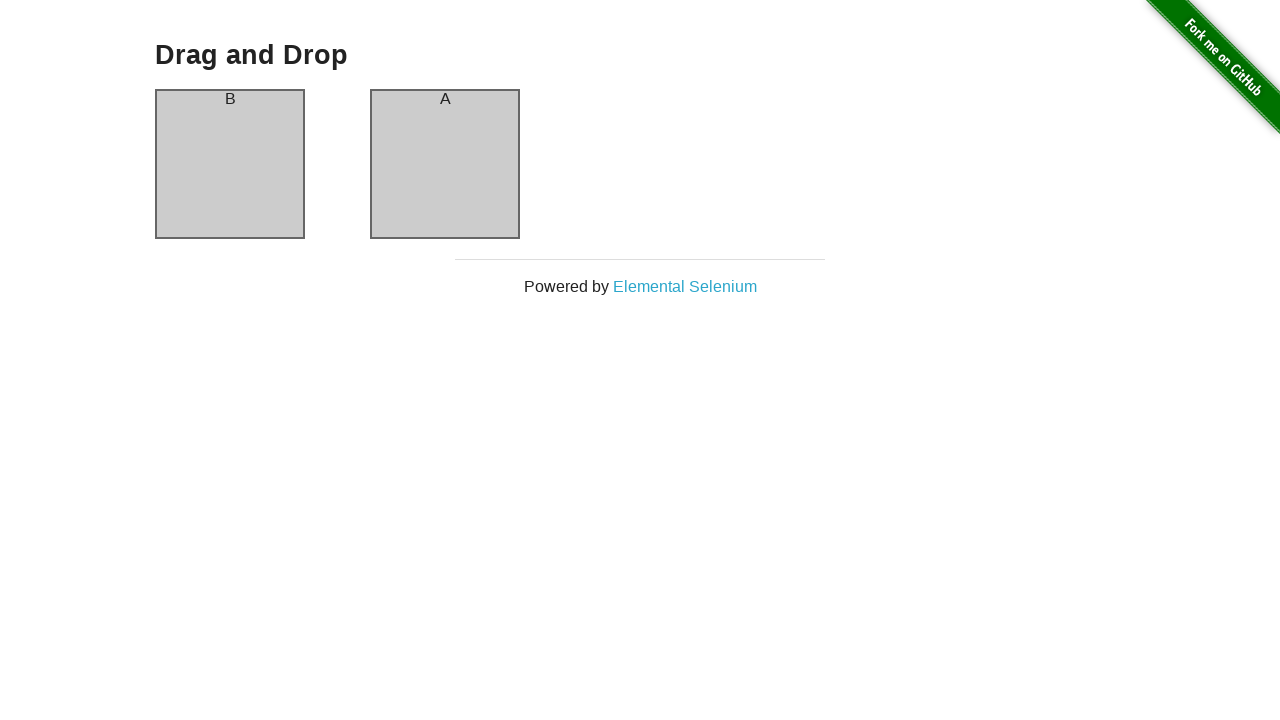

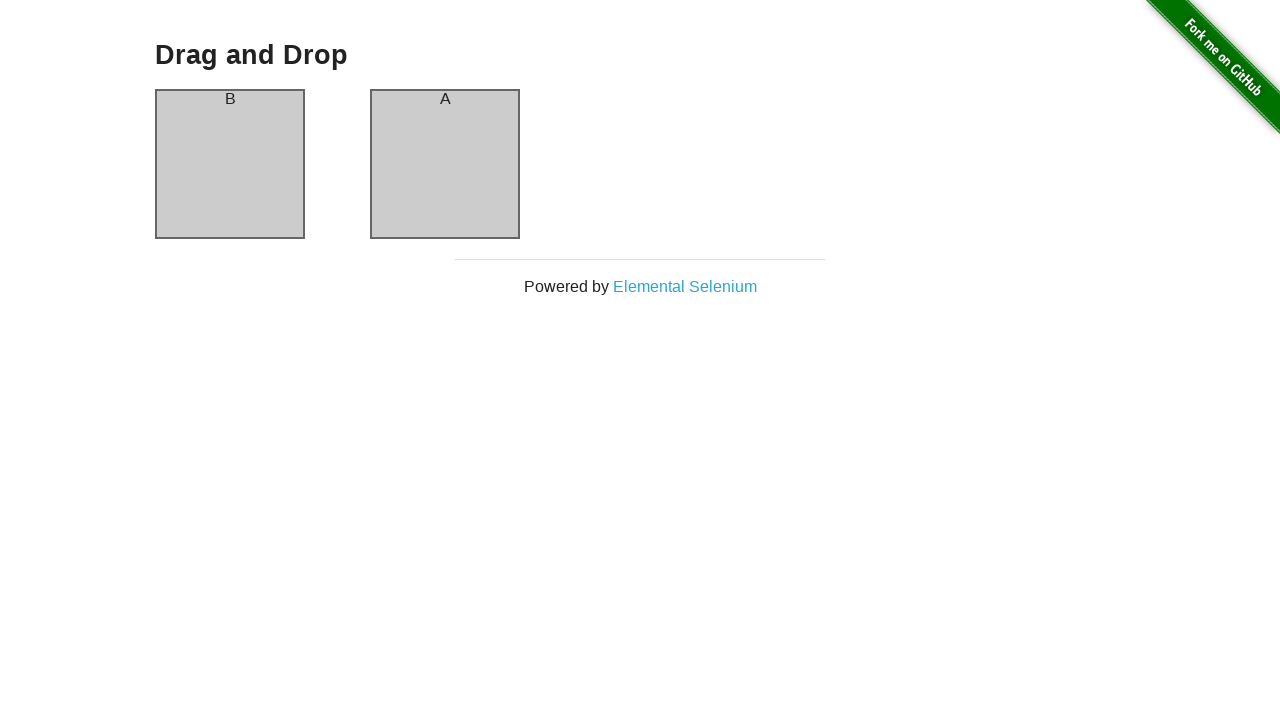